Tests dynamic controls on a demo page by clicking a checkbox, toggling remove/add button, enabling/disabling an input field, and entering text into the text area.

Starting URL: https://the-internet.herokuapp.com/

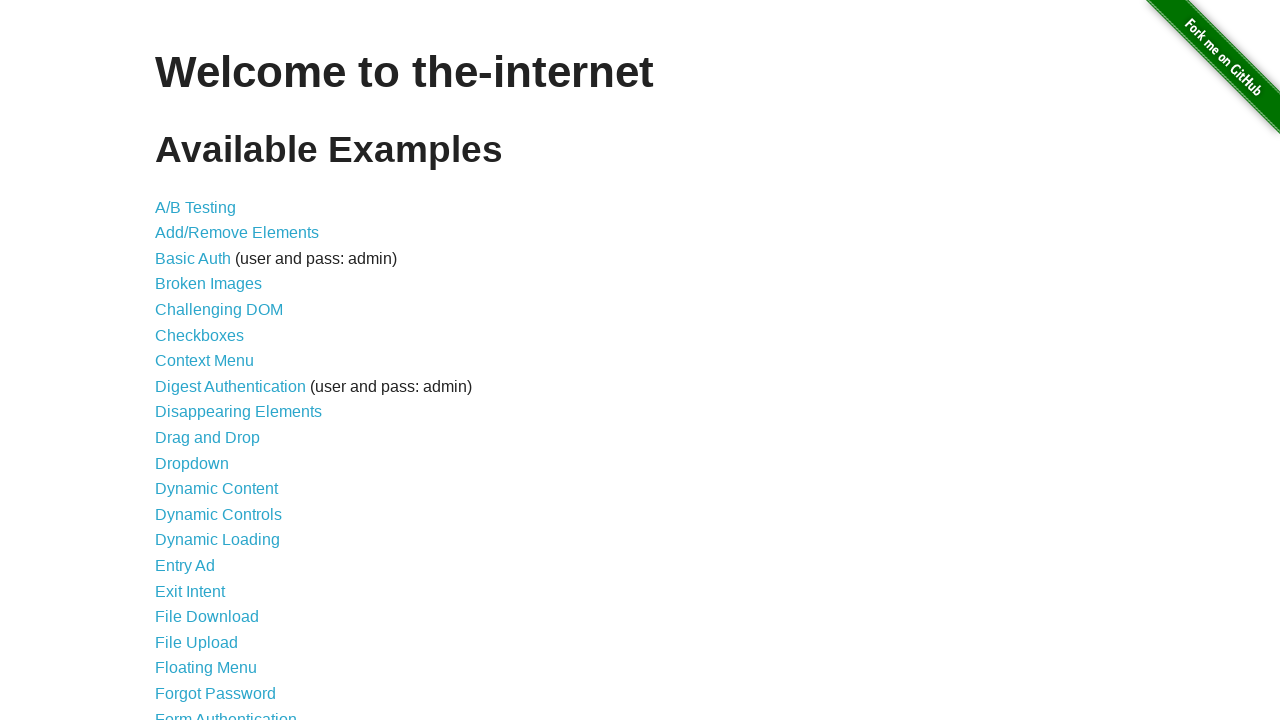

Clicked on Dynamic Controls link at (218, 514) on text=Dynamic Controls
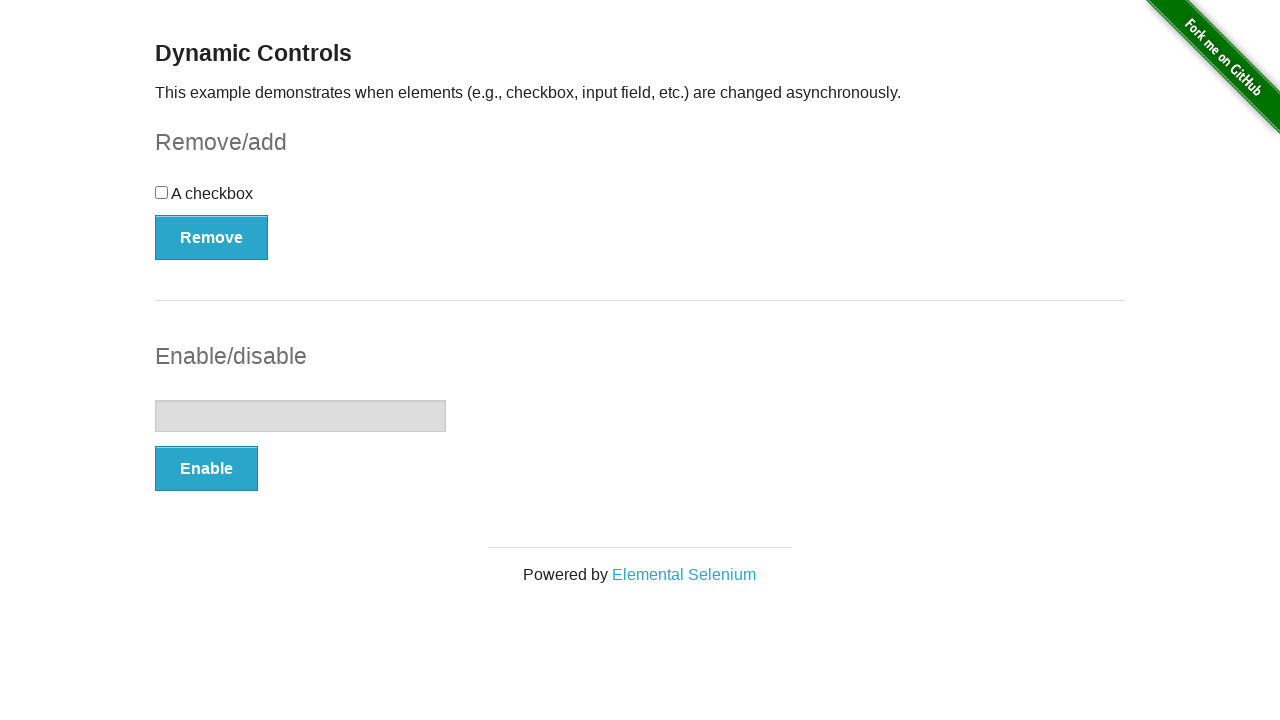

Clicked the checkbox at (162, 192) on #checkbox > input[type=checkbox]
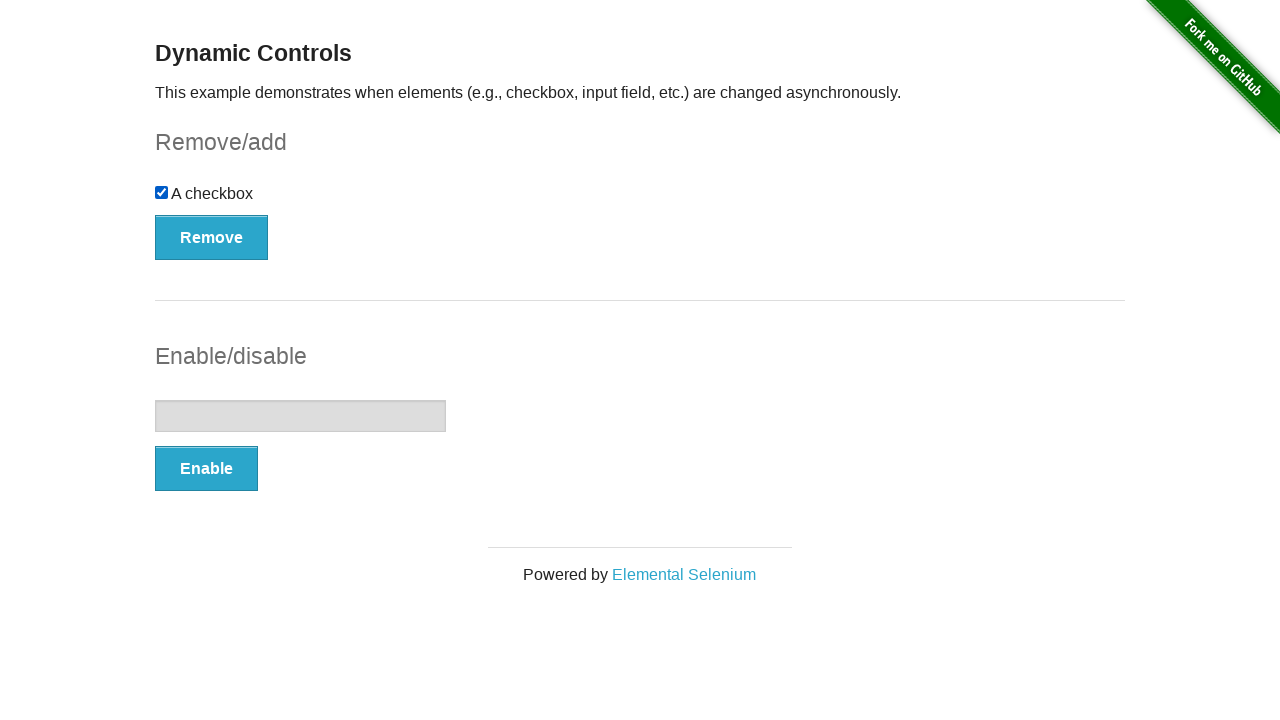

Clicked the Remove button at (212, 237) on #checkbox-example > button
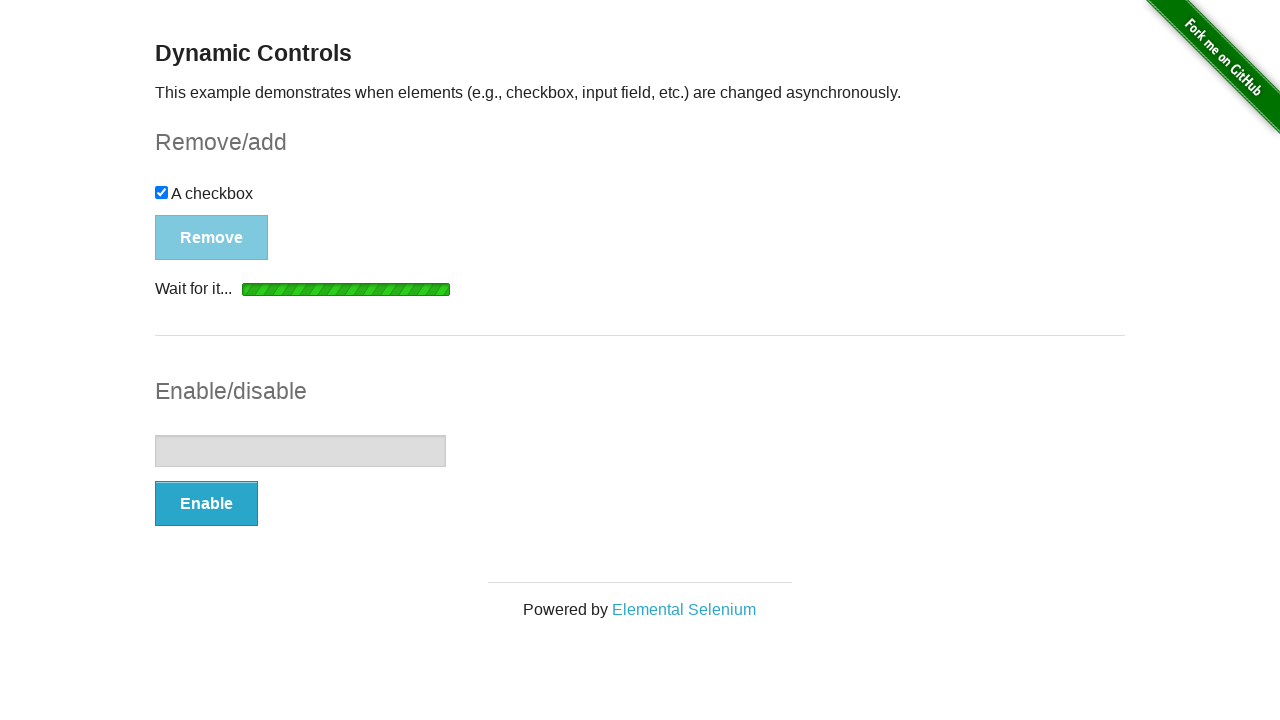

Waited for Remove/Add button to become visible
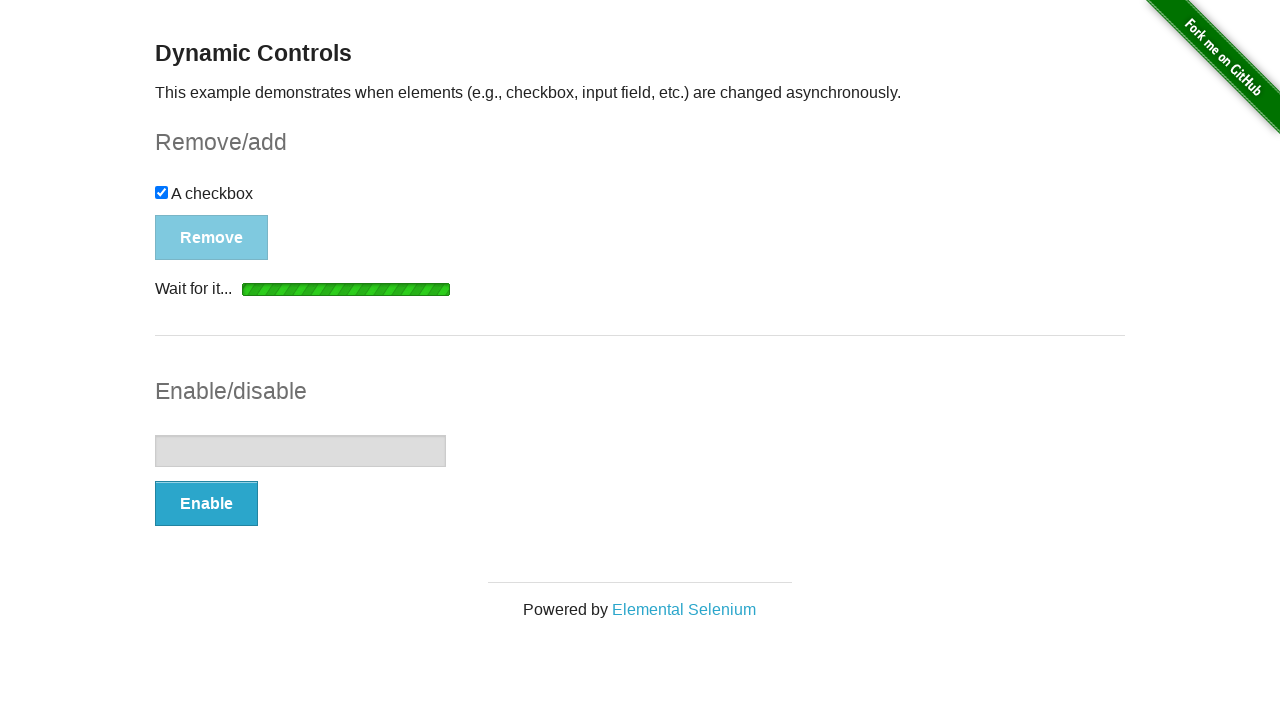

Clicked the Add button at (196, 208) on #checkbox-example > button
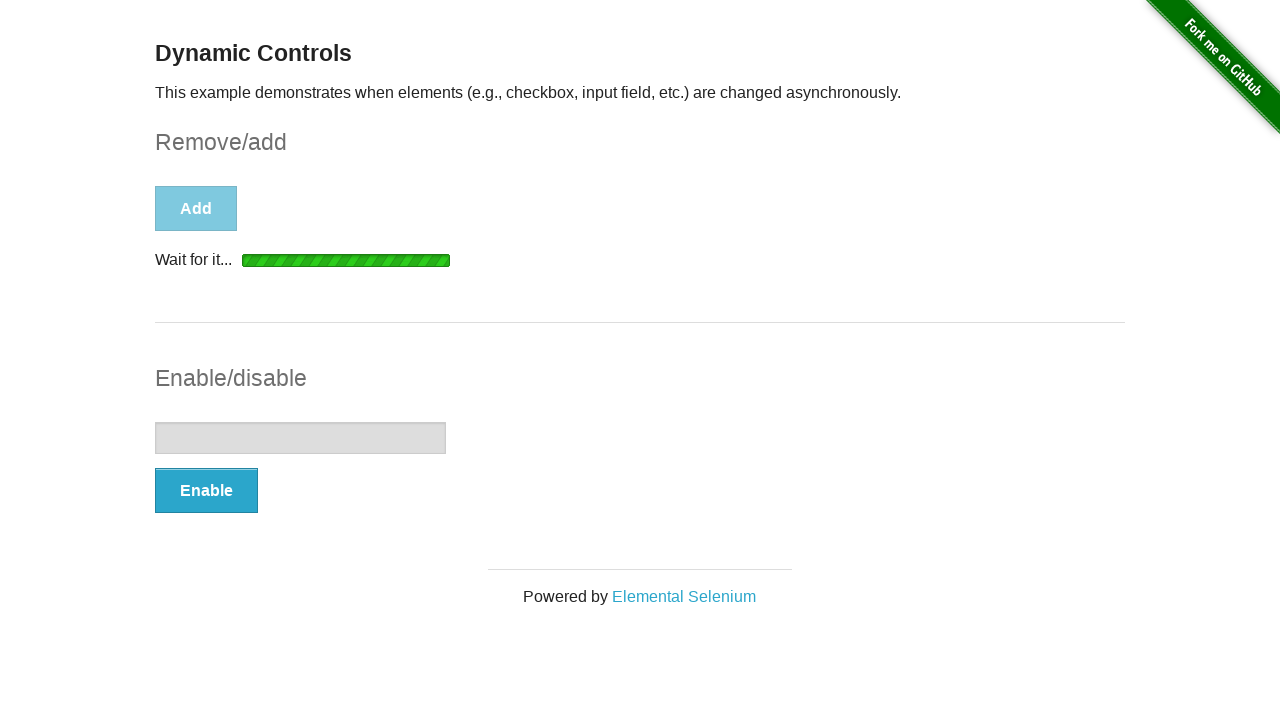

Clicked the Enable/Disable button to enable input at (206, 491) on #input-example > button
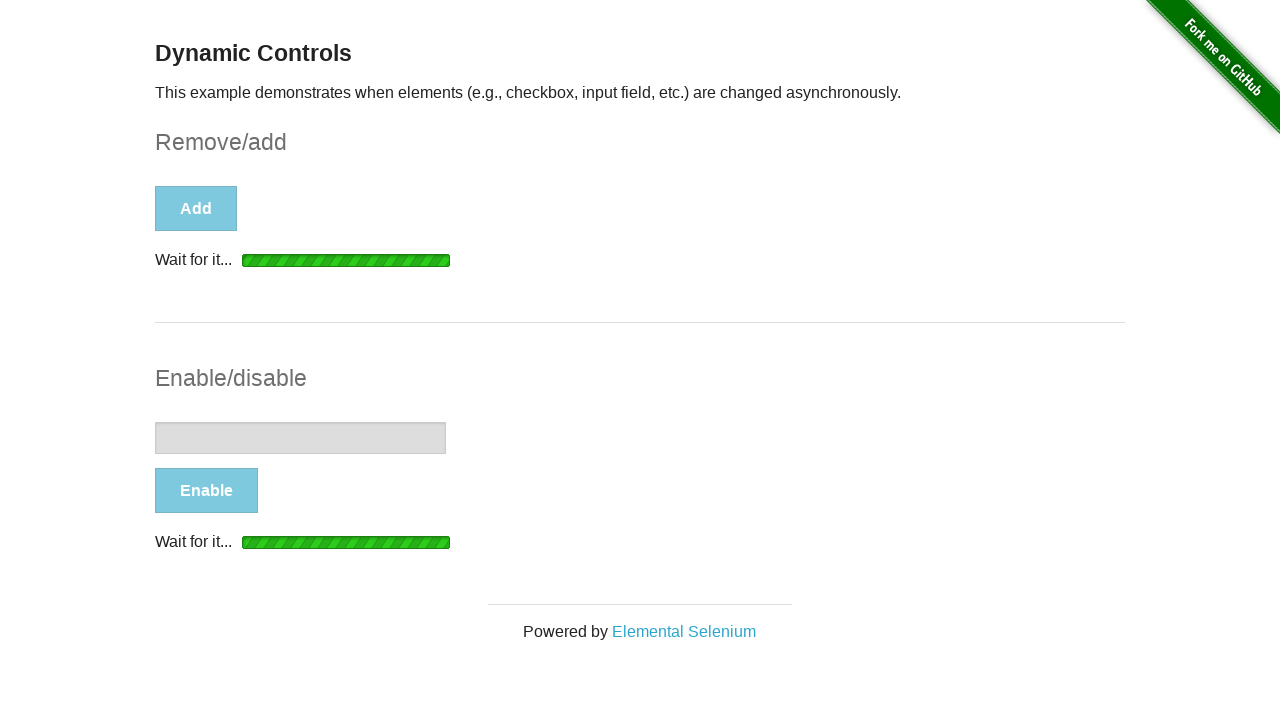

Waited for Enable/Disable button to become visible
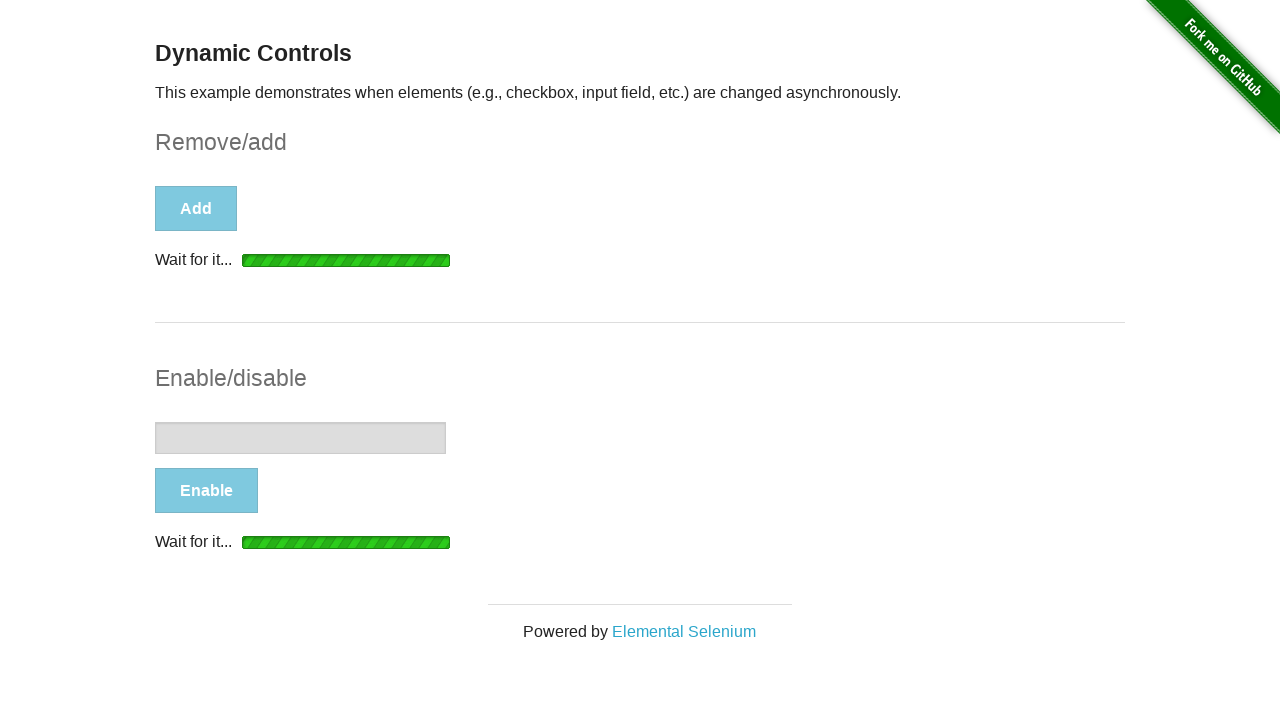

Entered 'Platzi' into the text input field on #input-example > input[type=text]
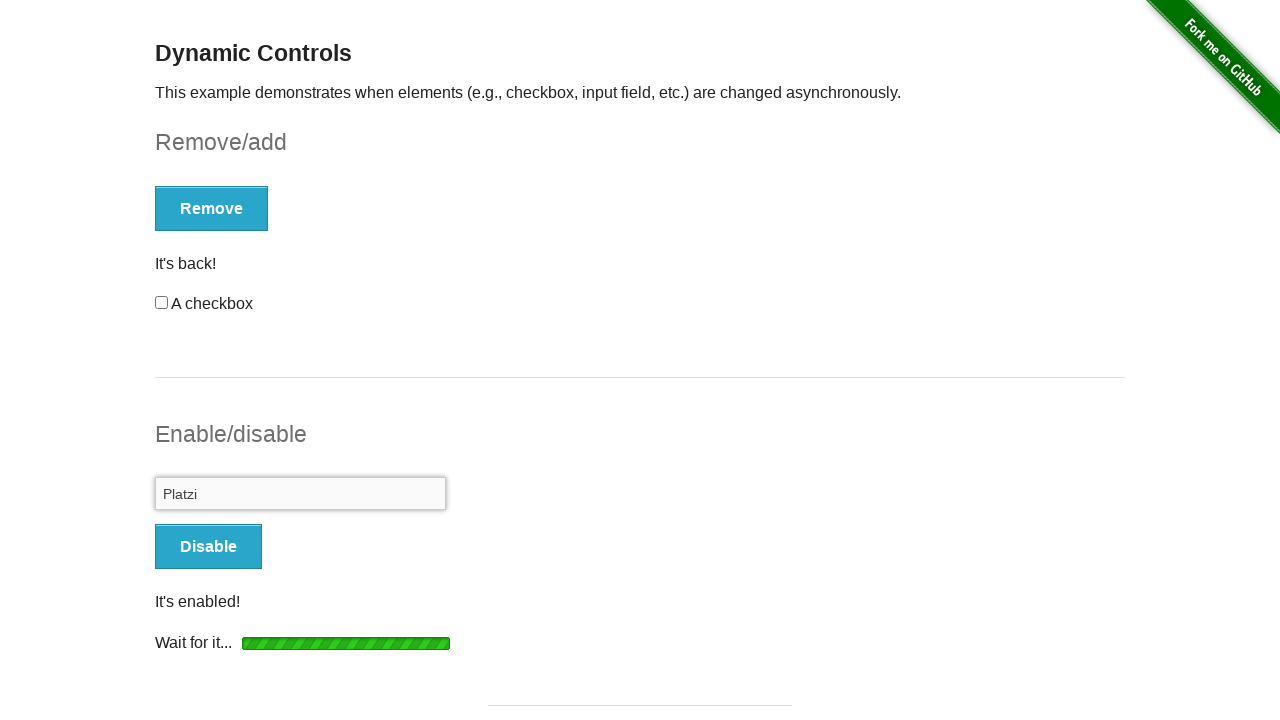

Clicked the Enable/Disable button to disable input at (208, 546) on #input-example > button
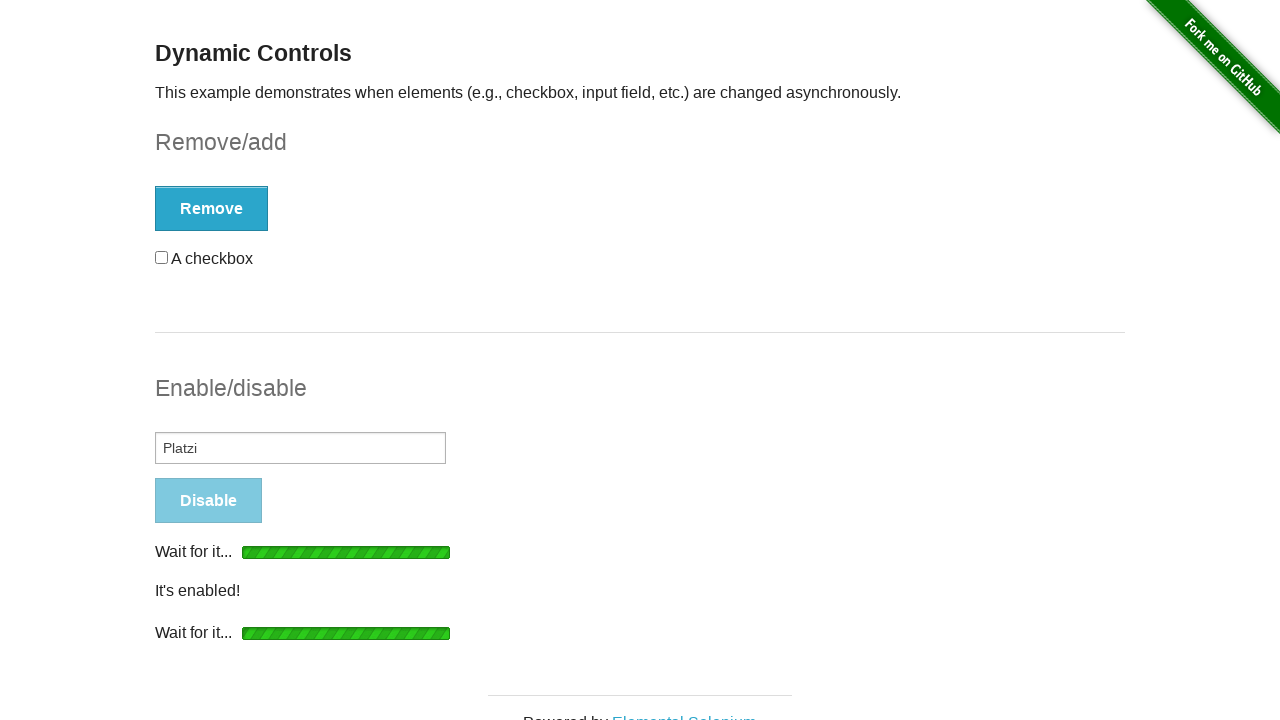

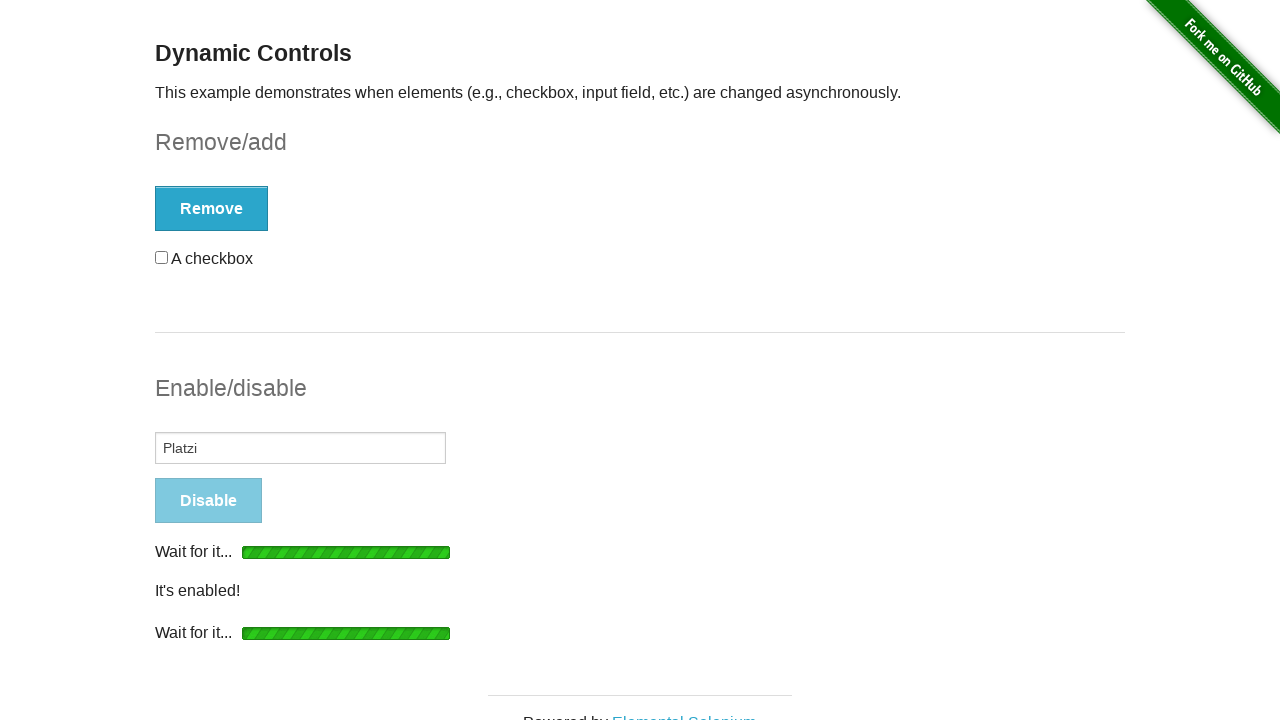